Tests textarea input with multiline text

Starting URL: https://wcaquino.me/selenium/componentes.html

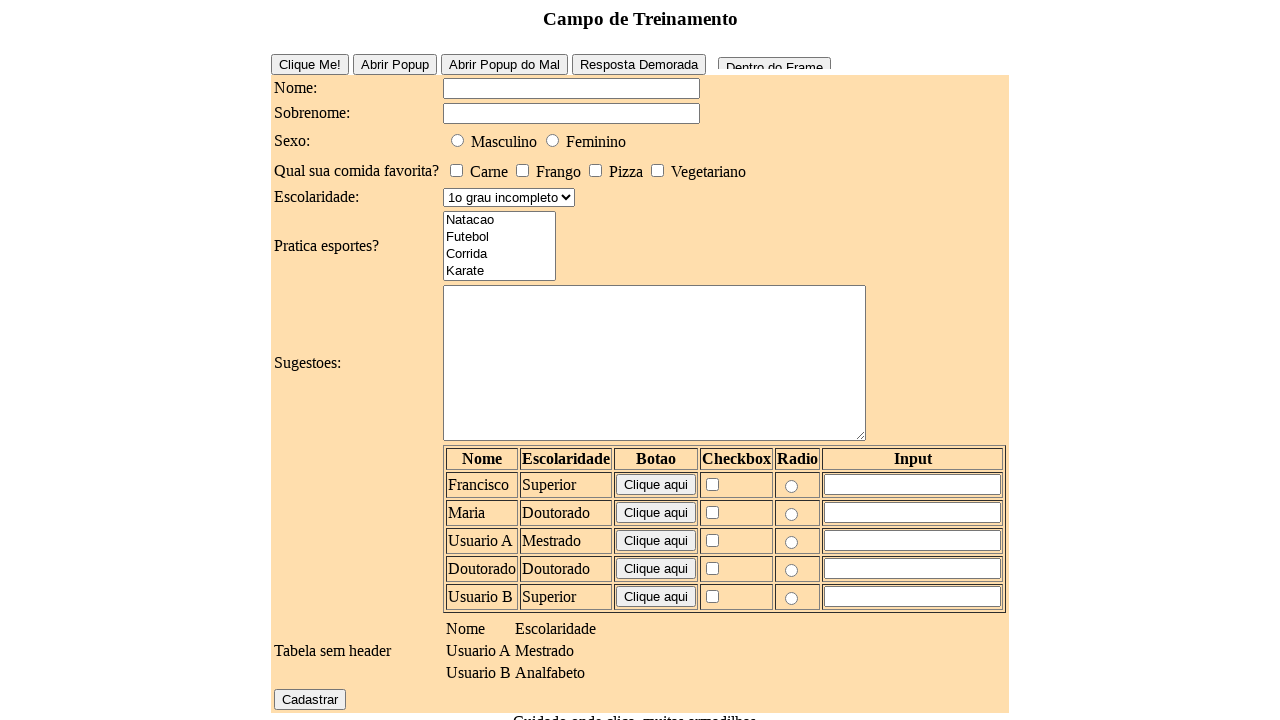

Filled textarea with multiline text containing 'testes', 'selenium', 'ultimalinha', and 'ops tem mais uma rsrs' on #elementosForm\:sugestoes
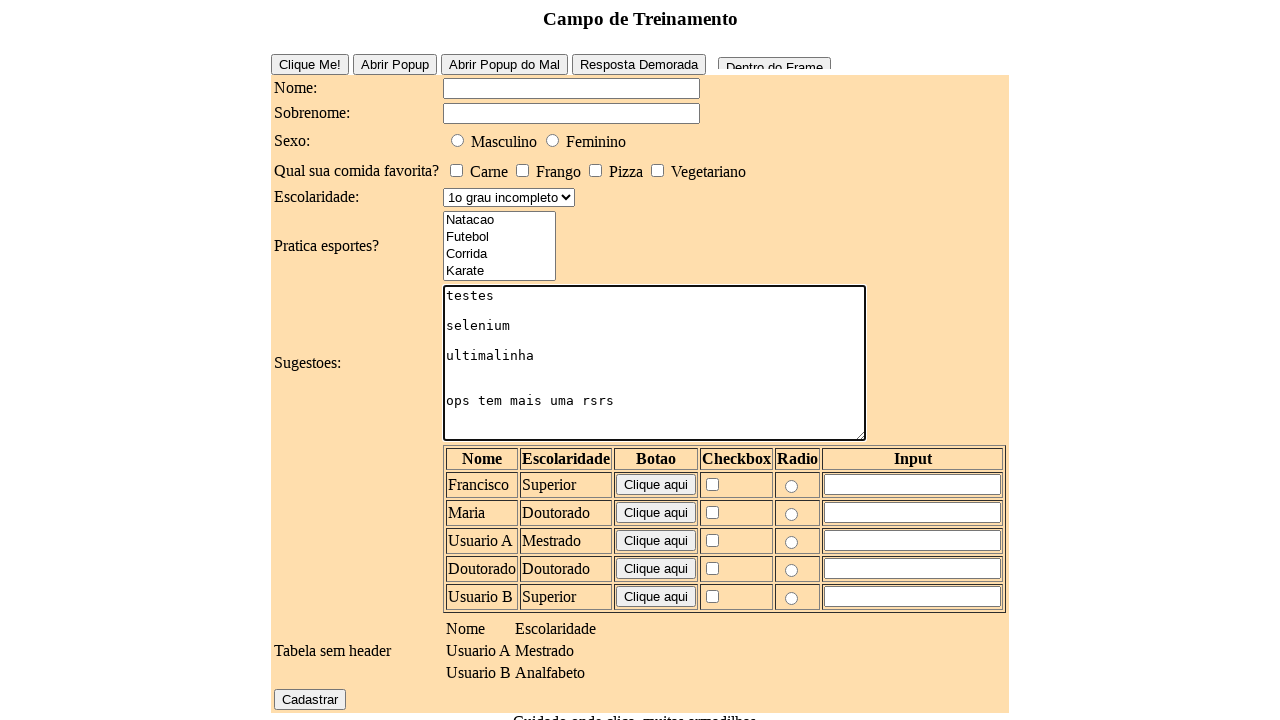

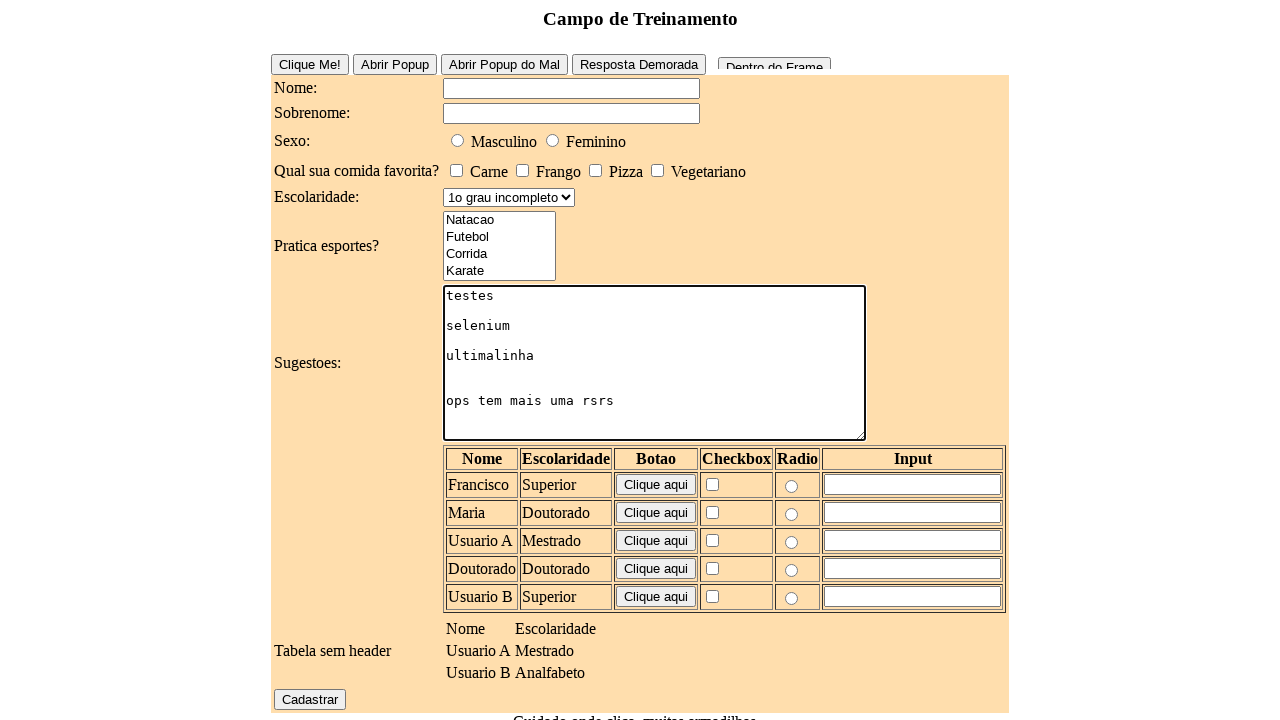